Tests opening a new tab link by removing the target attribute and clicking the link

Starting URL: https://rahulshettyacademy.com/AutomationPractice/

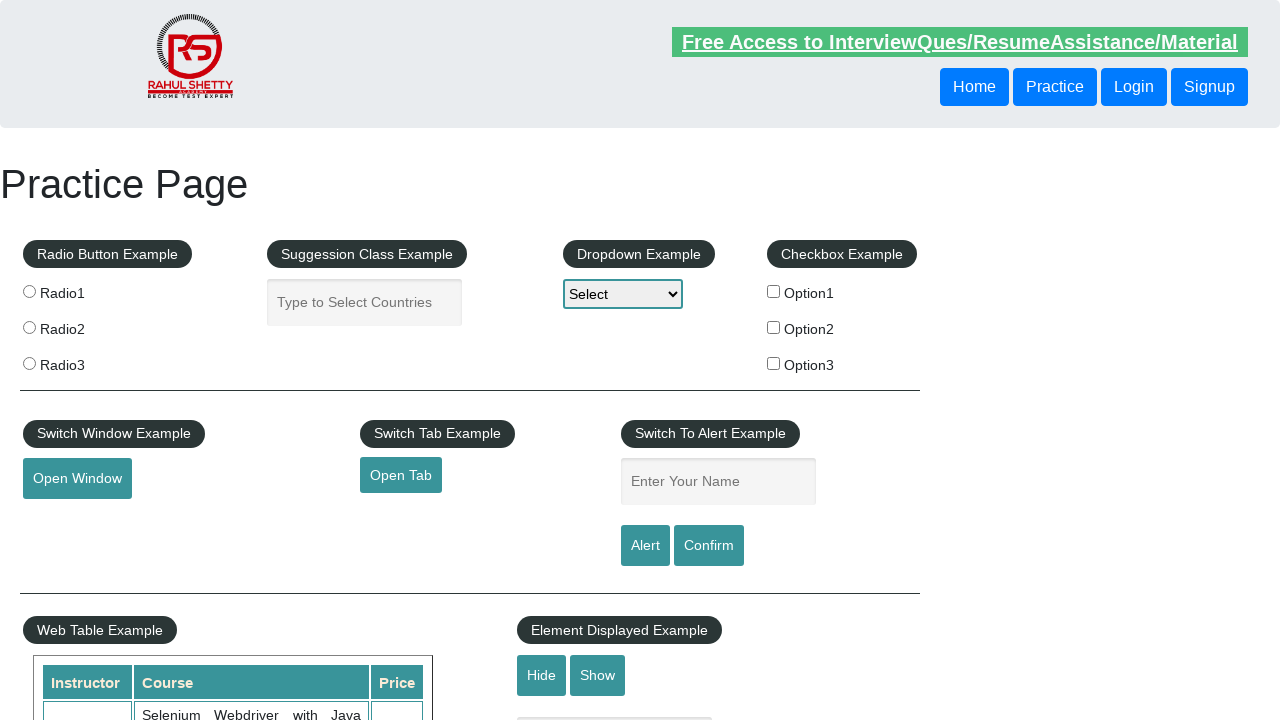

Removed target attribute from open tab link to prevent new tab
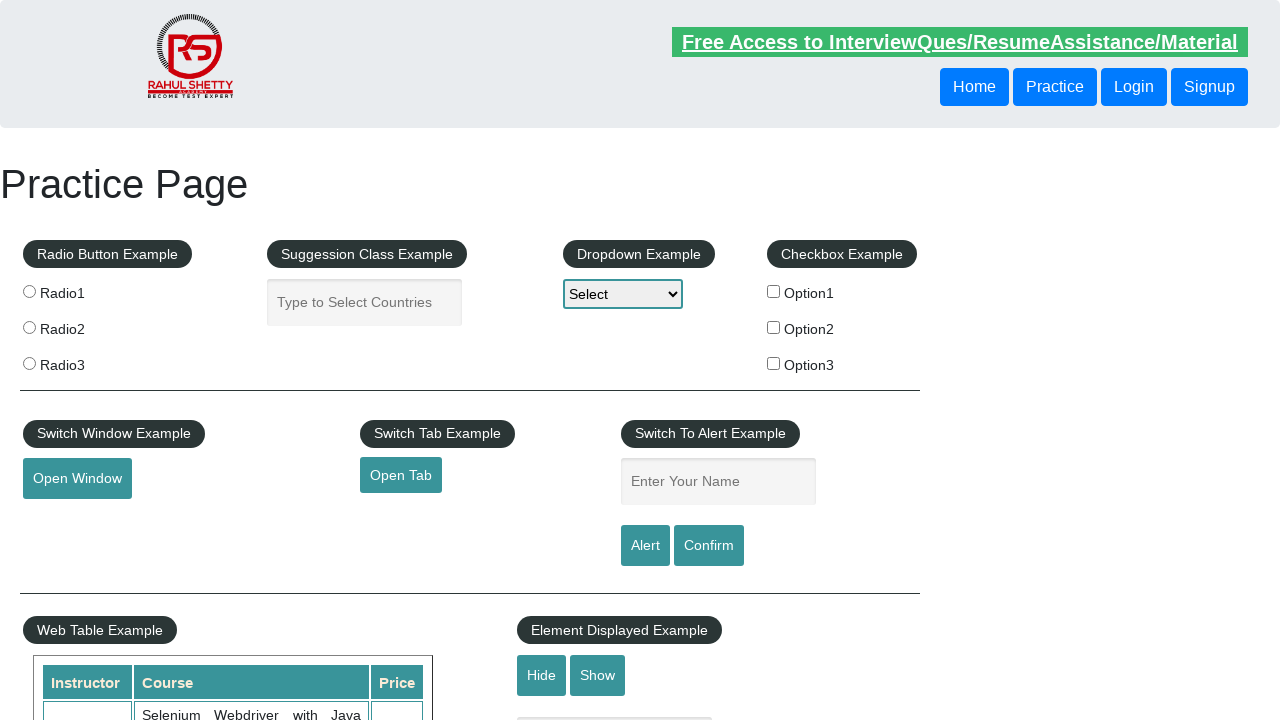

Clicked the open tab link at (401, 475) on #opentab
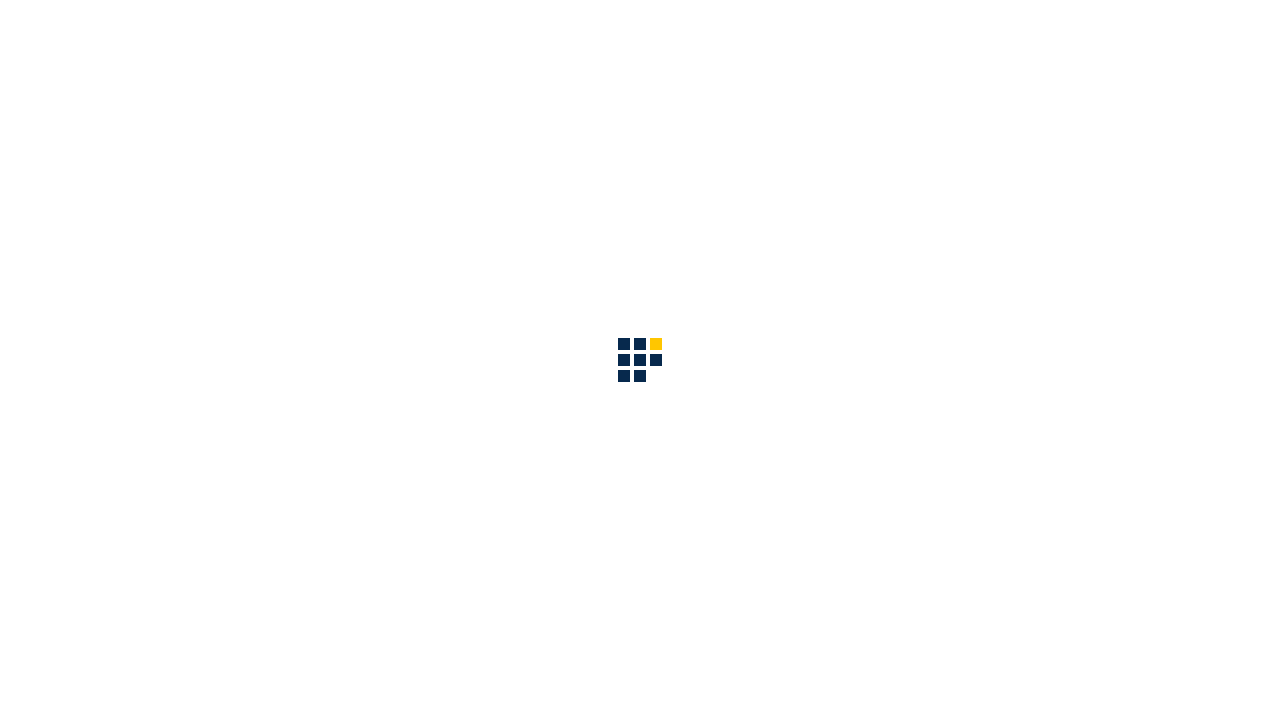

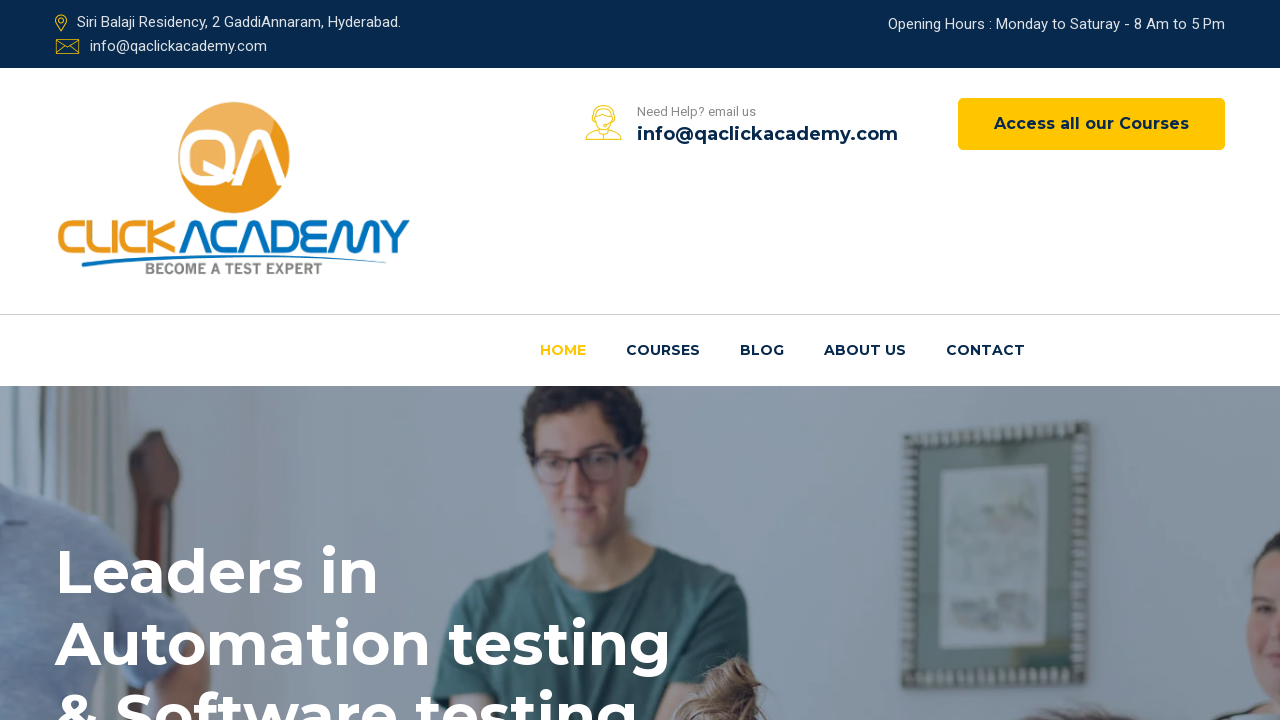